Tests that a saved change to an employee name persists when navigating away and returning to the employee record.

Starting URL: https://devmountain-qa.github.io/employee-manager/1.2_Version/index.html

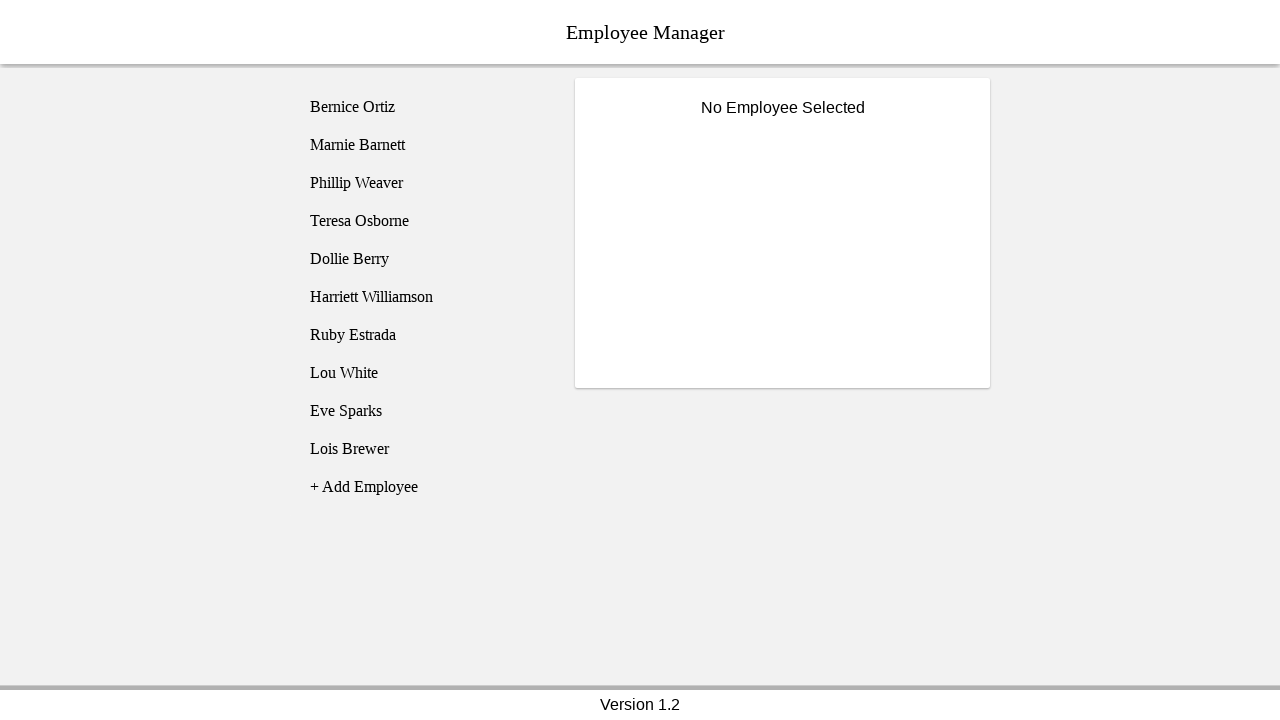

Clicked on Bernice Ortiz employee record at (425, 107) on [name='employee1']
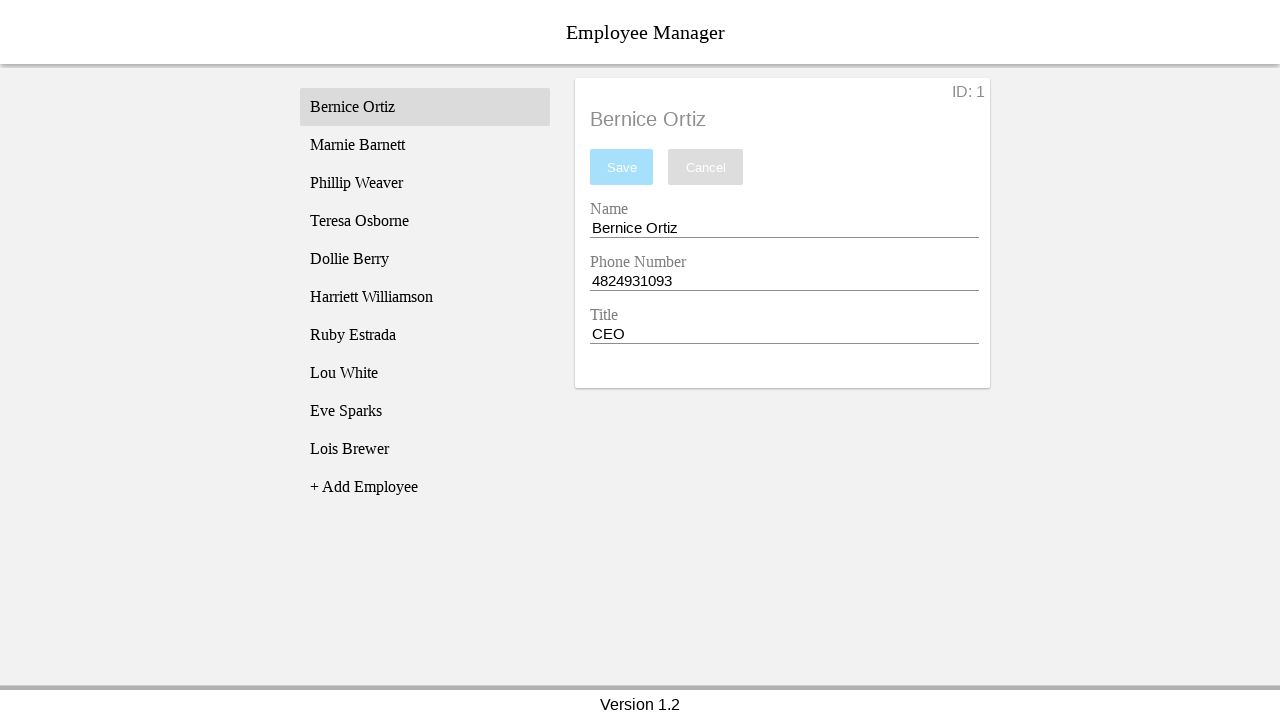

Name input field became visible
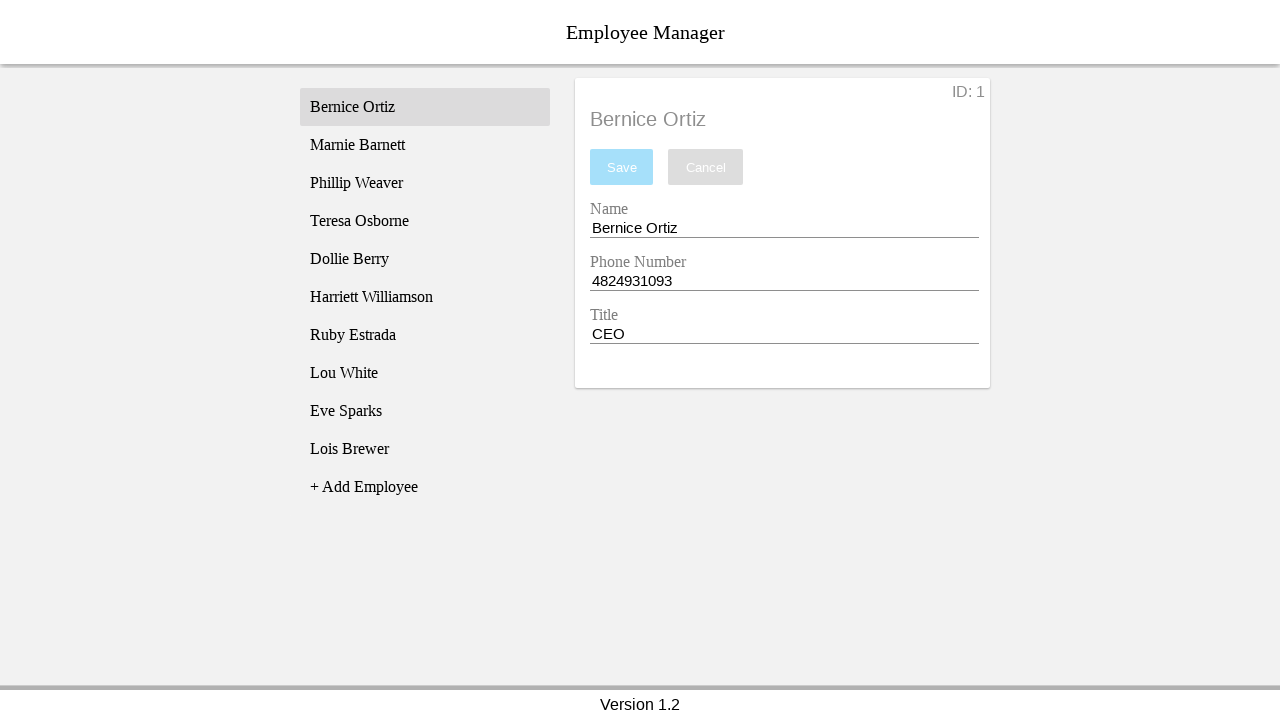

Filled name field with 'Test Name' on [name='nameEntry']
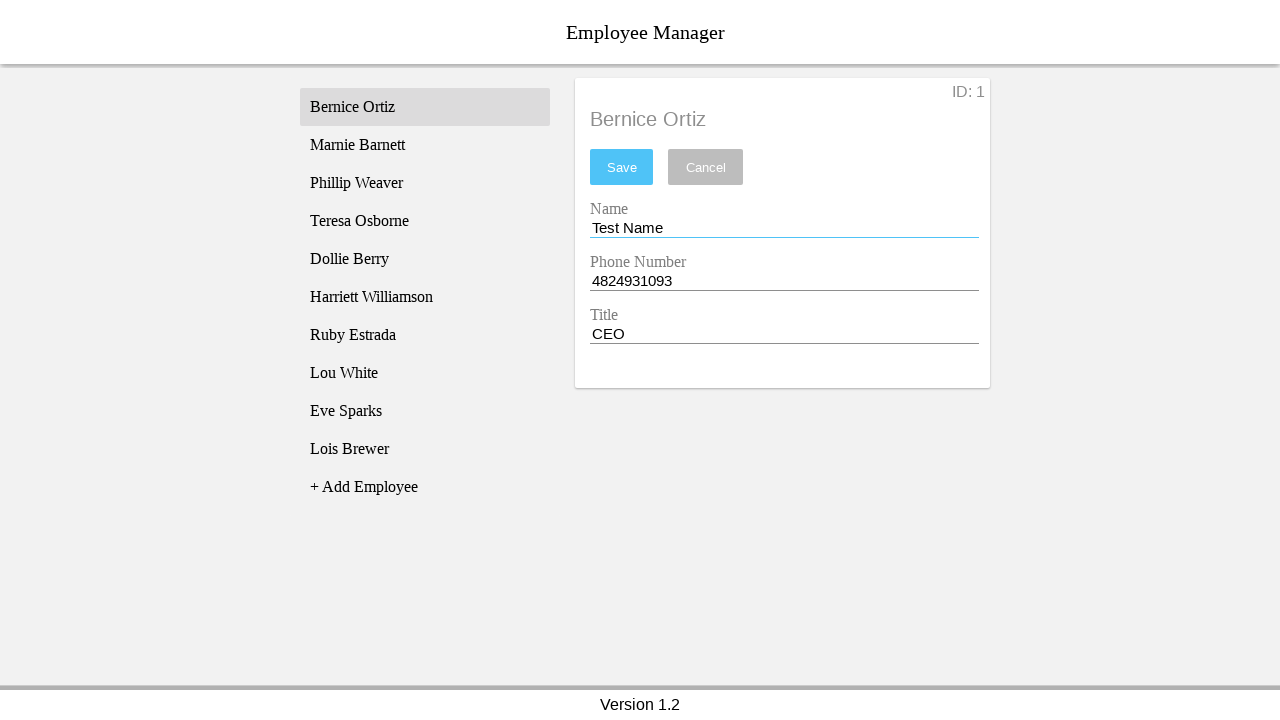

Clicked save button to save the name change at (622, 167) on #saveBtn
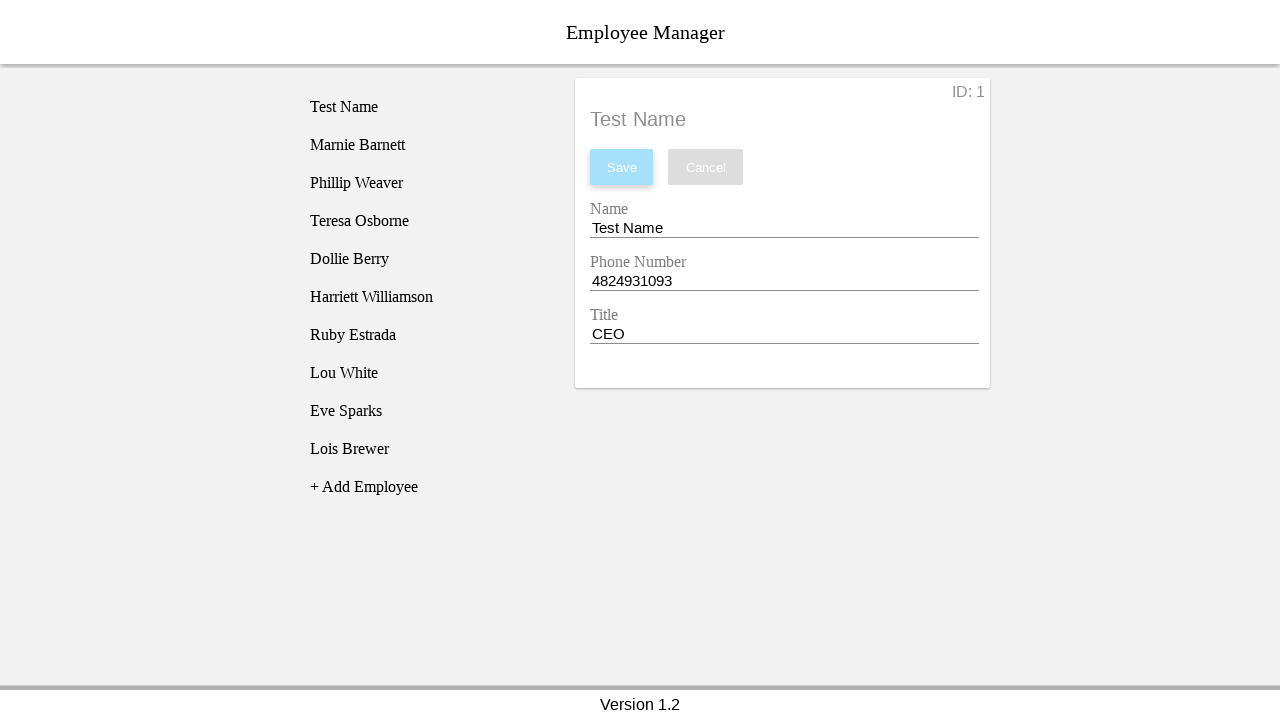

Clicked on Phillip Weaver employee record to navigate away at (425, 183) on [name='employee3']
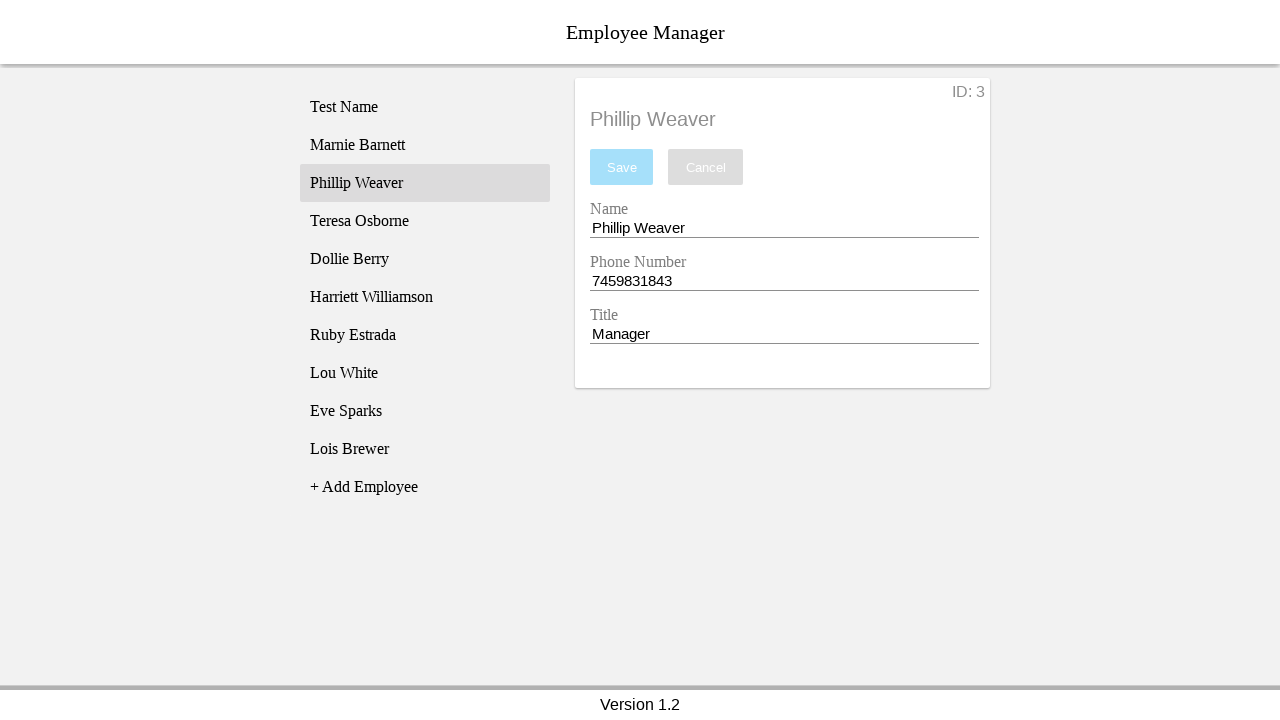

Phillip Weaver's employee record loaded
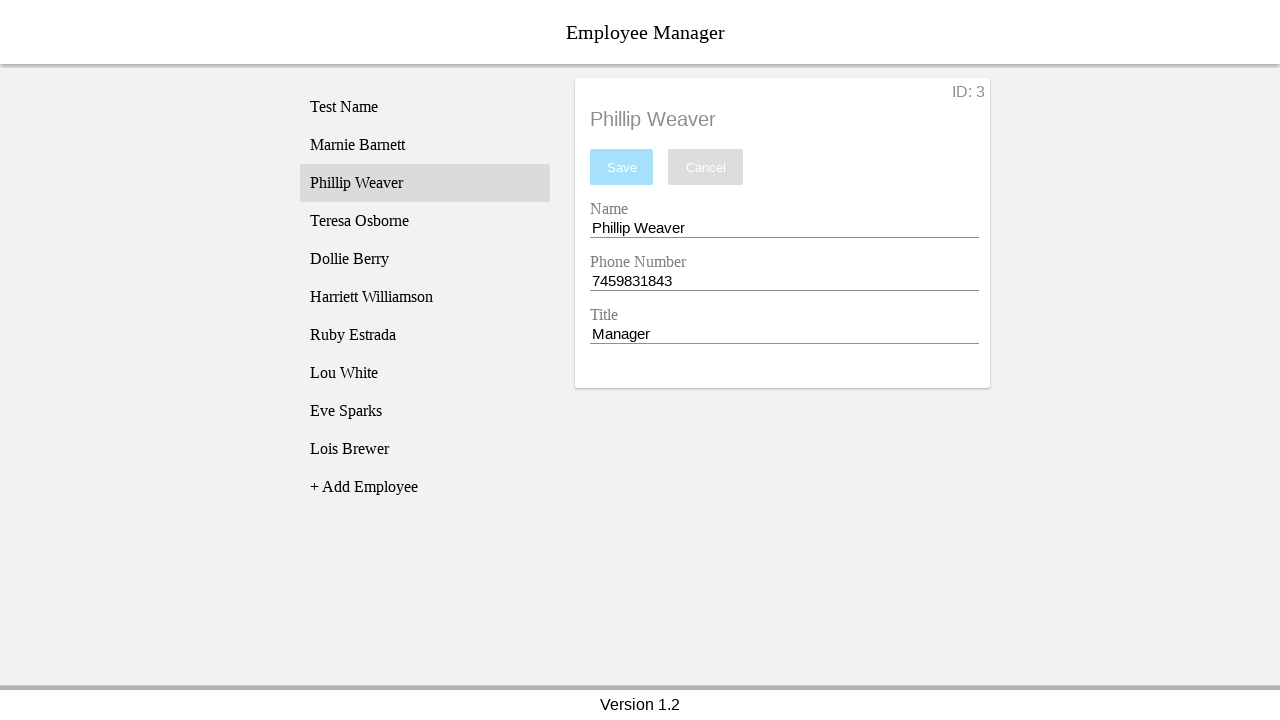

Clicked back on Bernice Ortiz employee record at (425, 107) on [name='employee1']
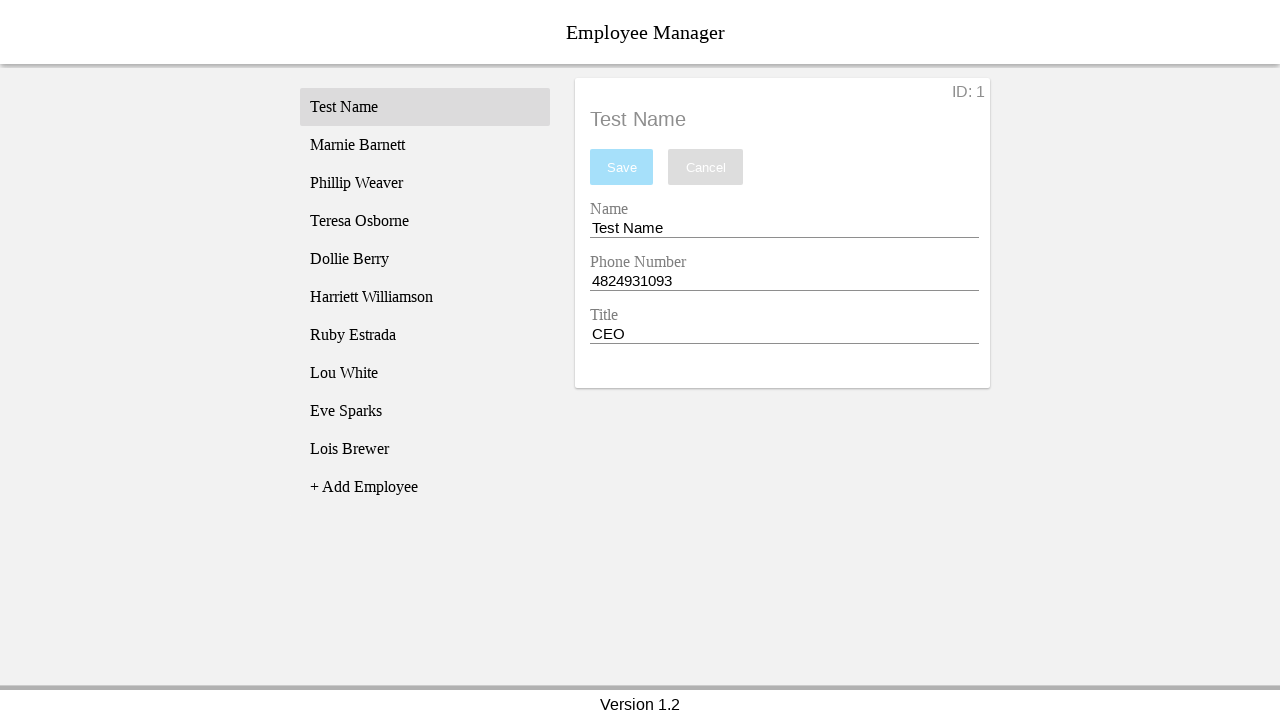

Verified that Bernice's name field still shows 'Test Name' - change persisted
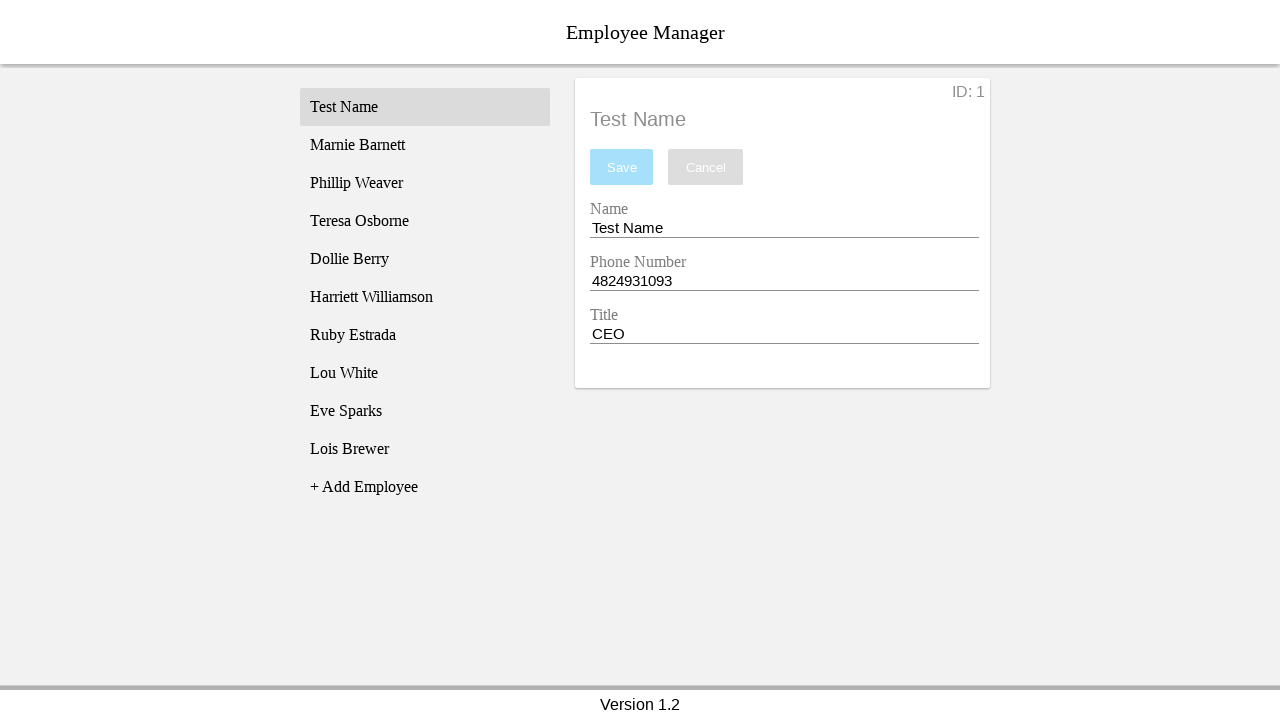

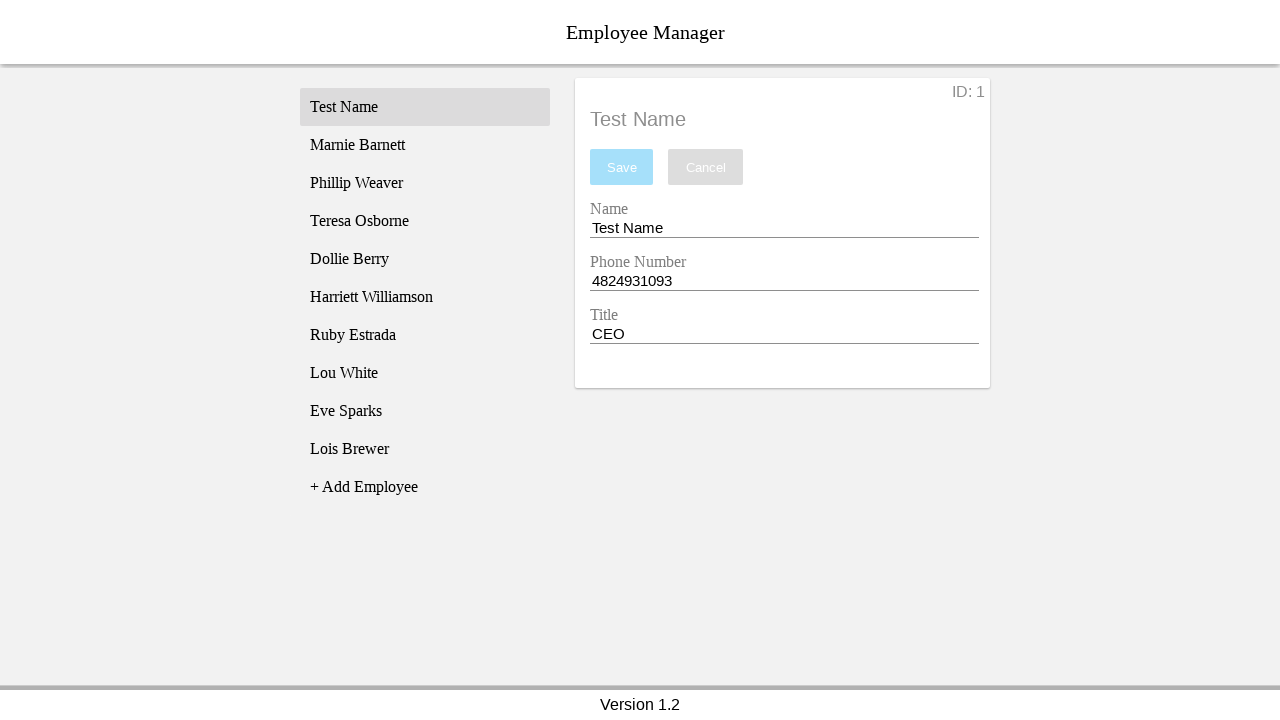